Tests dropdown selection functionality by selecting a gender option using the selectByValue method

Starting URL: https://qavalidation.com/demo-form/

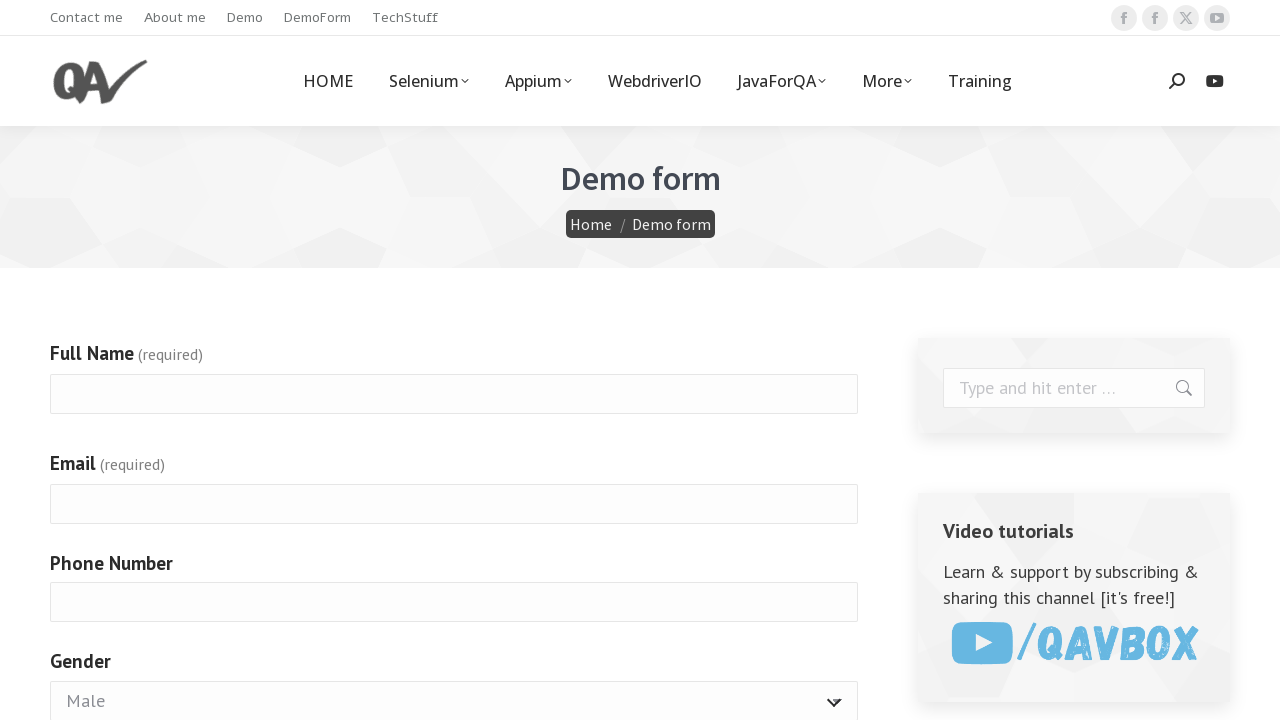

Navigated to form page at https://qavalidation.com/demo-form/
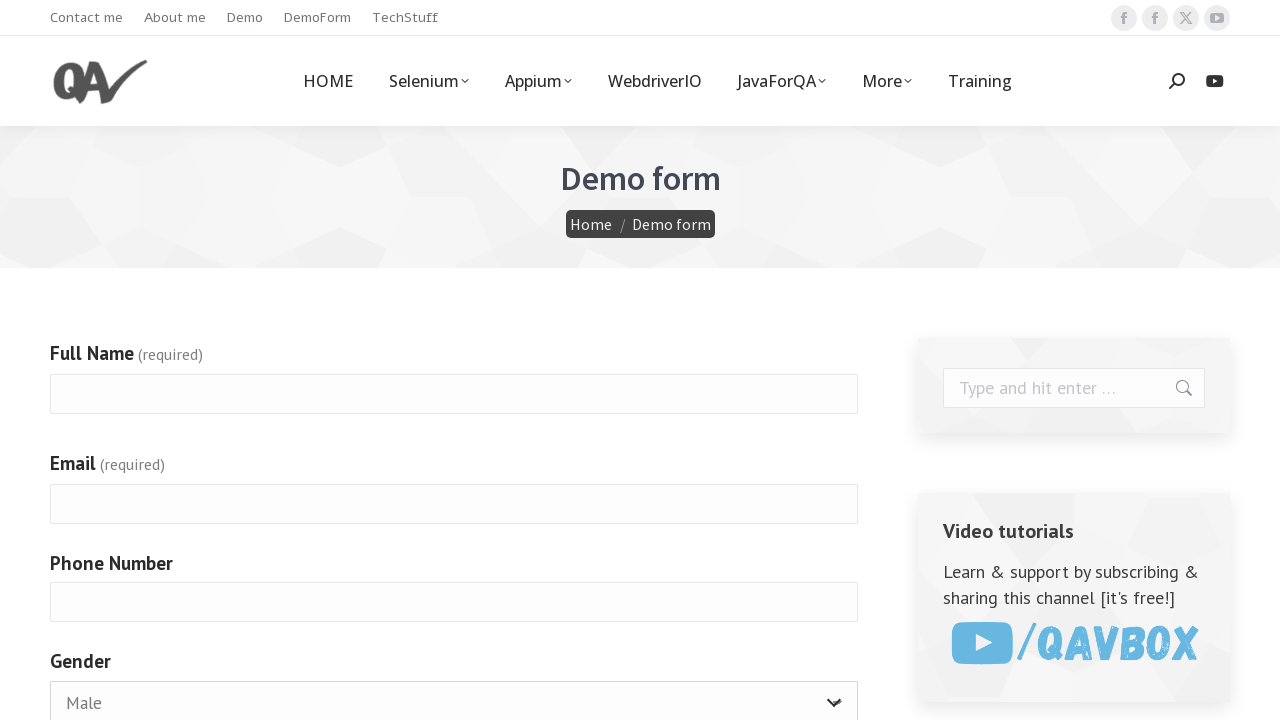

Selected 'Male' option from gender dropdown using selectByValue method on #g4072-gender
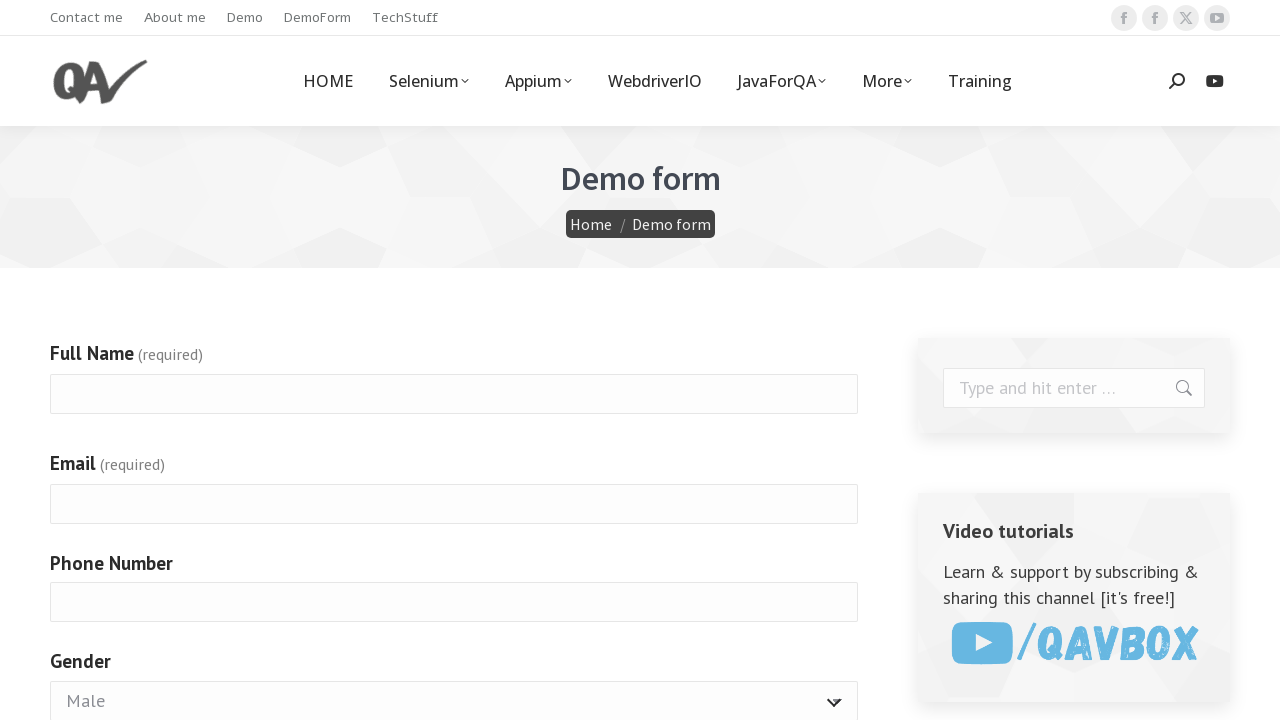

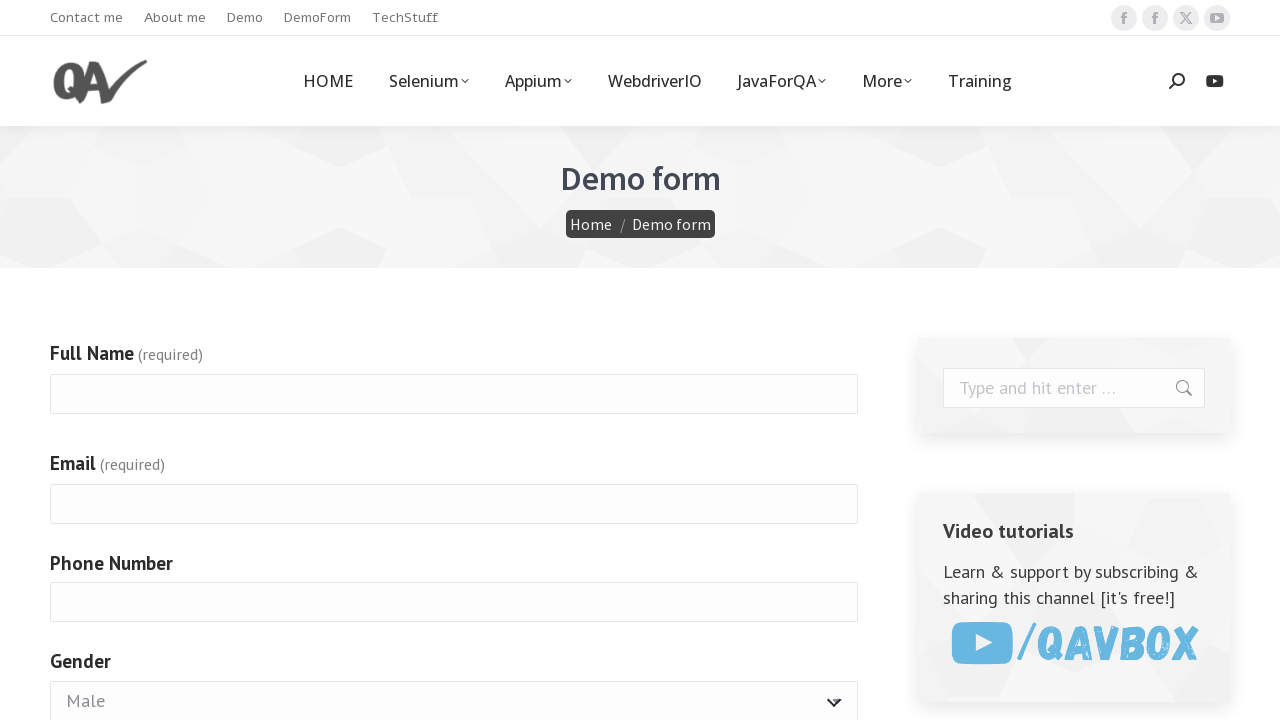